Tests opening multiple links in new tabs using Ctrl+Click and then iterating through all opened tabs/windows to verify they opened correctly.

Starting URL: https://qavbox.github.io/demo/

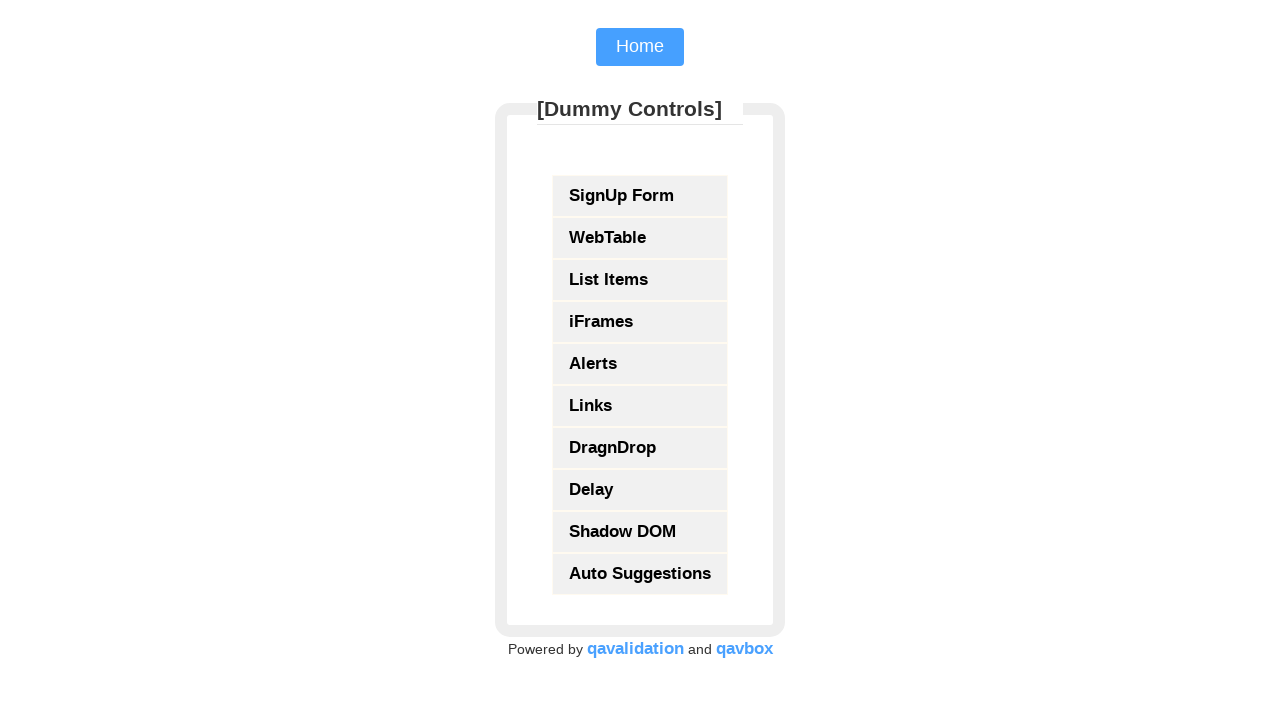

Located all links within form element
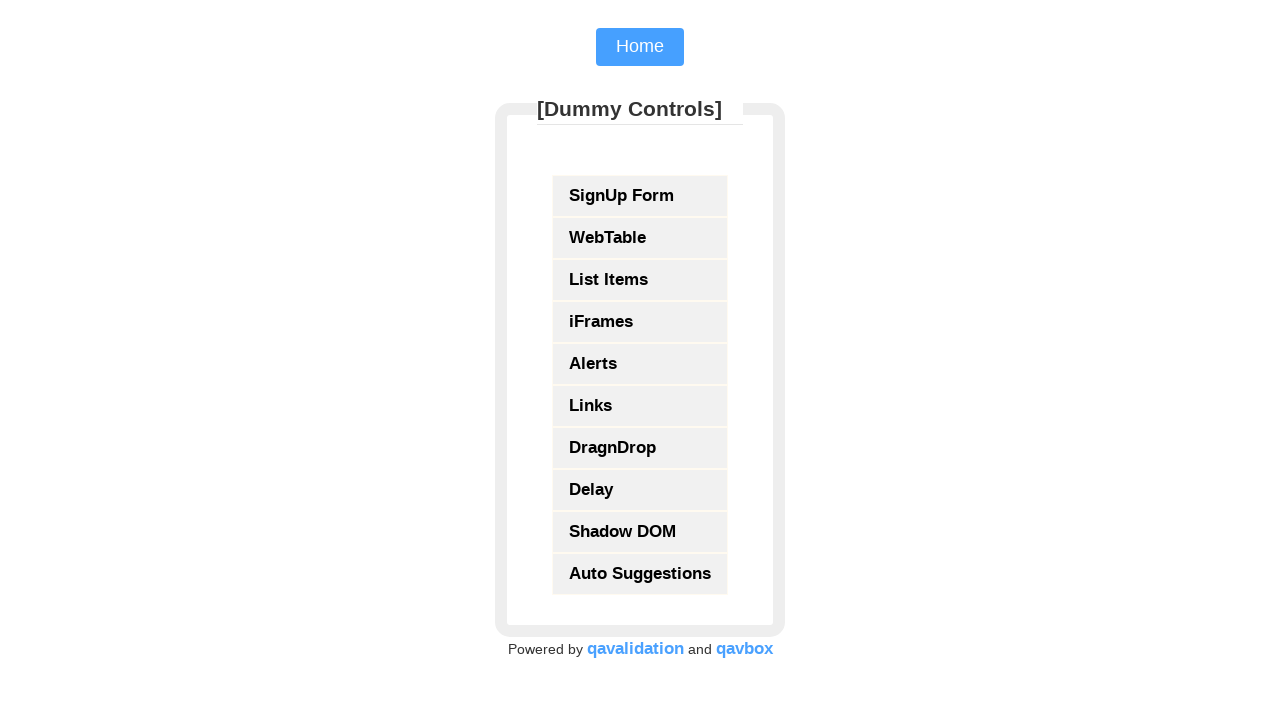

Ctrl+clicked a link to open in new tab at (640, 196) on xpath=//form[@id='form1']//a >> nth=0
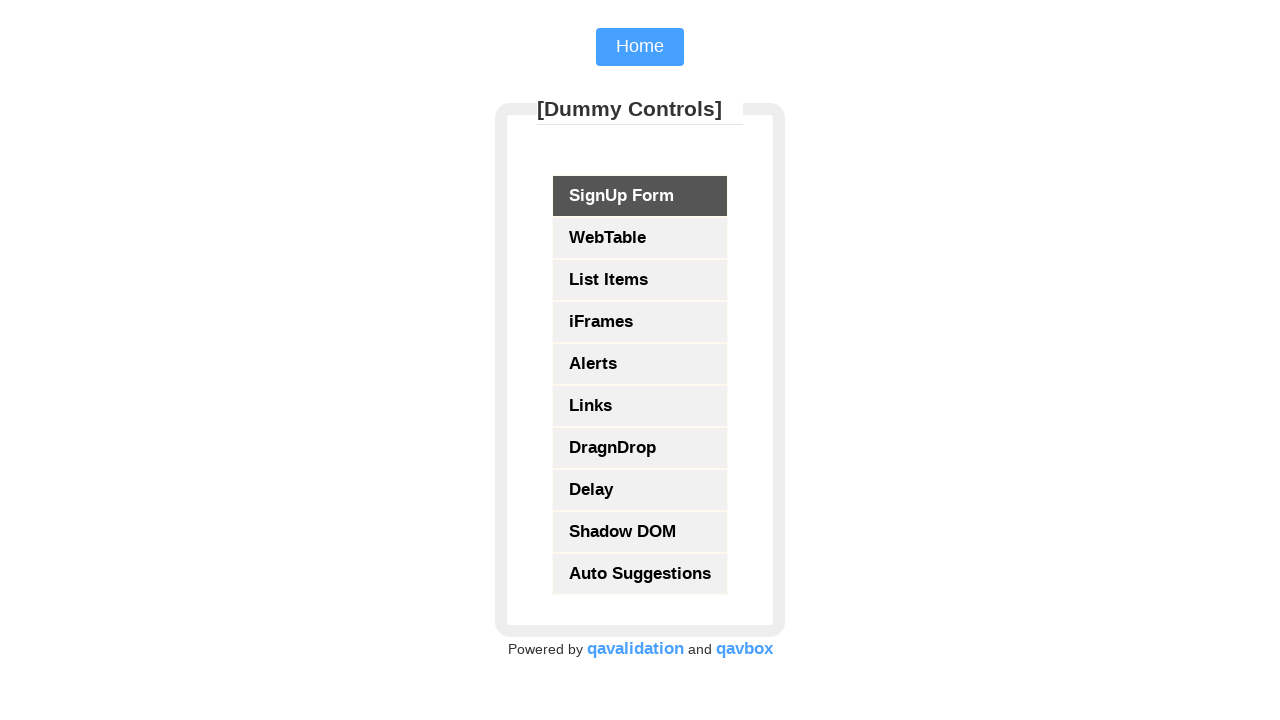

Ctrl+clicked a link to open in new tab at (640, 238) on xpath=//form[@id='form1']//a >> nth=1
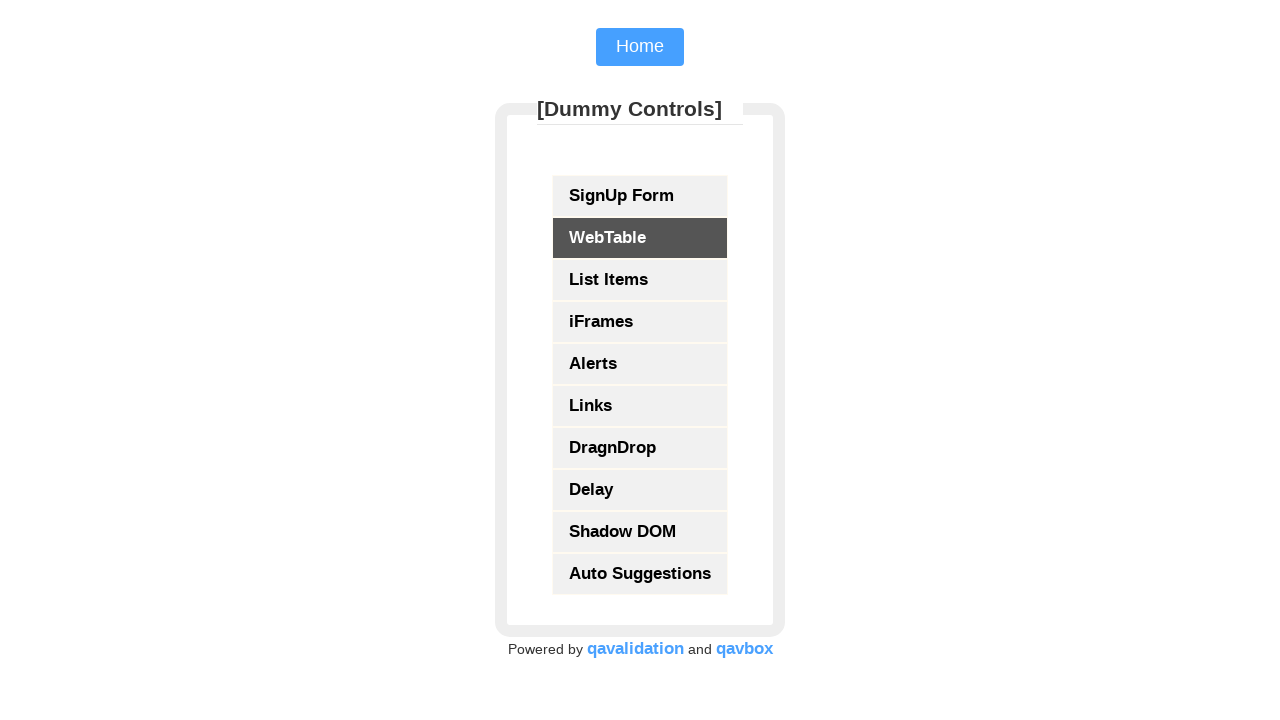

Ctrl+clicked a link to open in new tab at (640, 280) on xpath=//form[@id='form1']//a >> nth=2
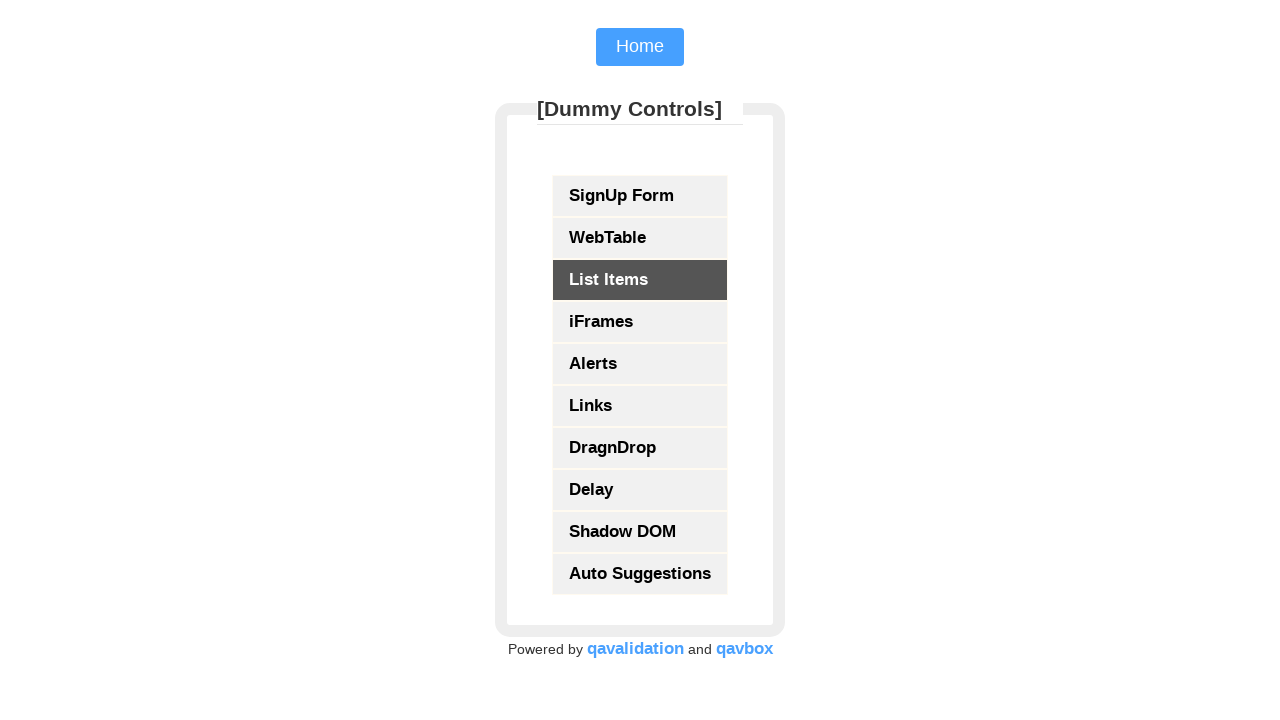

Ctrl+clicked a link to open in new tab at (640, 322) on xpath=//form[@id='form1']//a >> nth=3
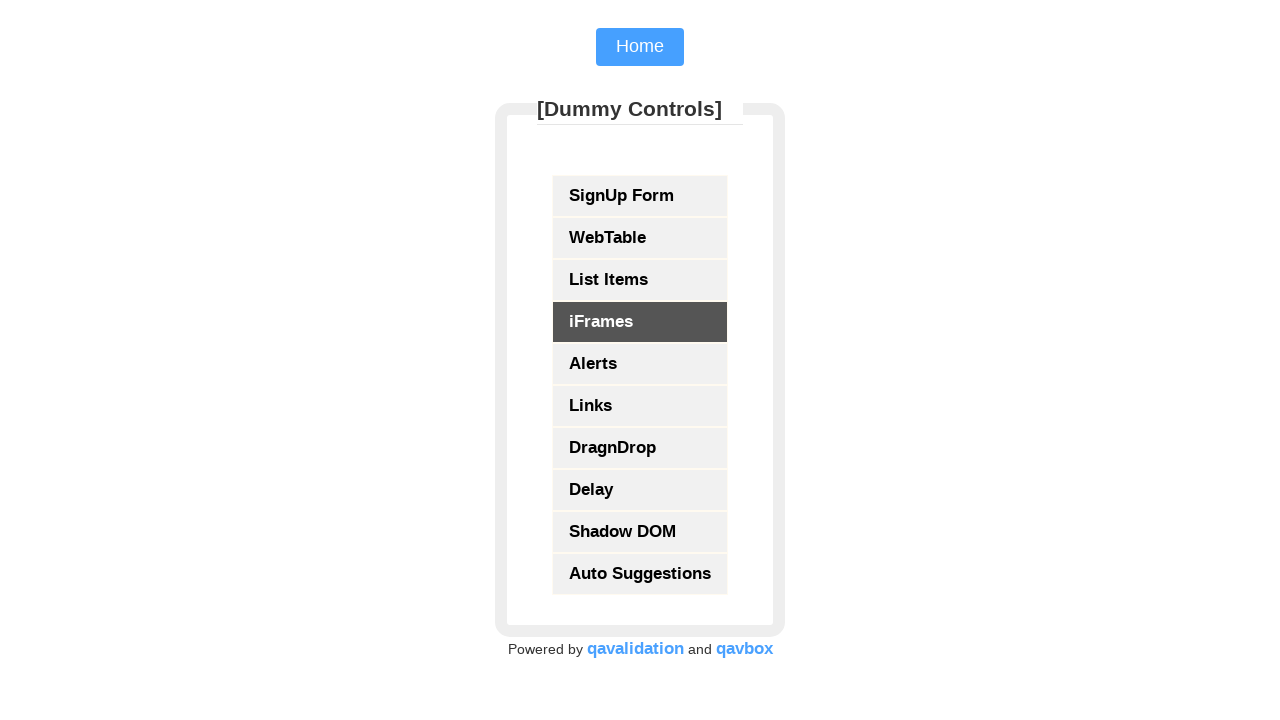

Ctrl+clicked a link to open in new tab at (640, 364) on xpath=//form[@id='form1']//a >> nth=4
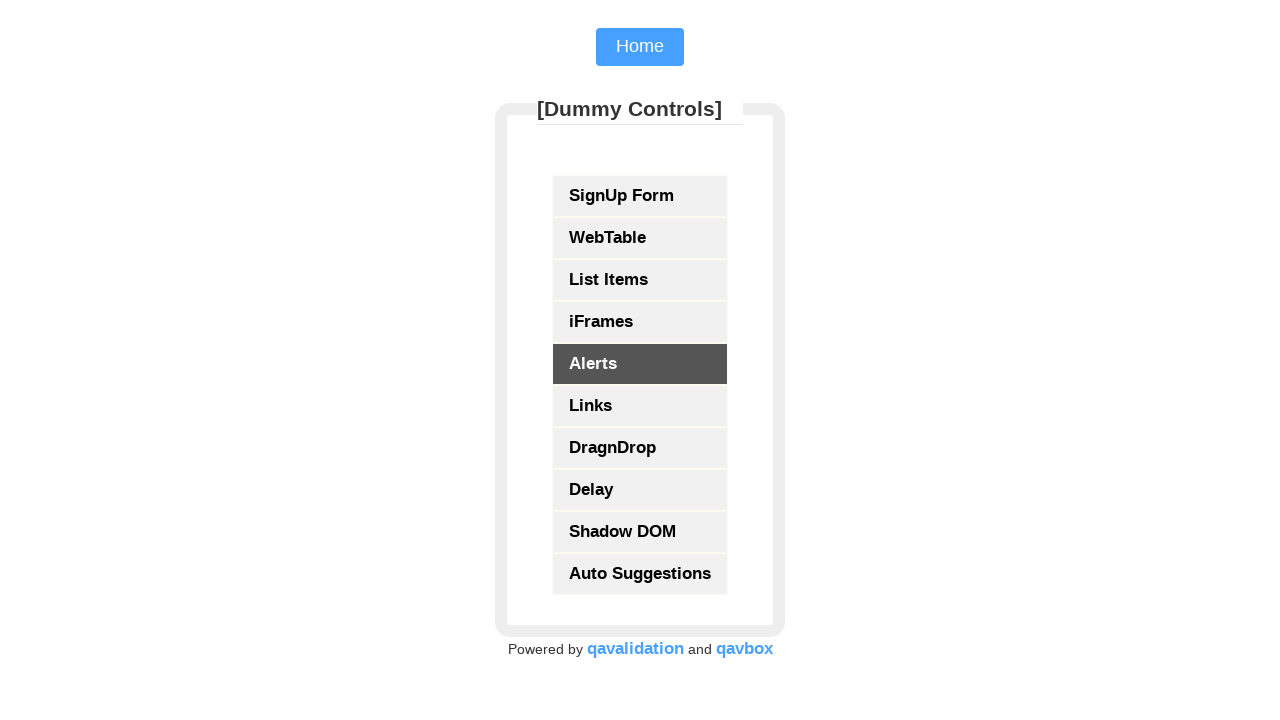

Ctrl+clicked a link to open in new tab at (640, 406) on xpath=//form[@id='form1']//a >> nth=5
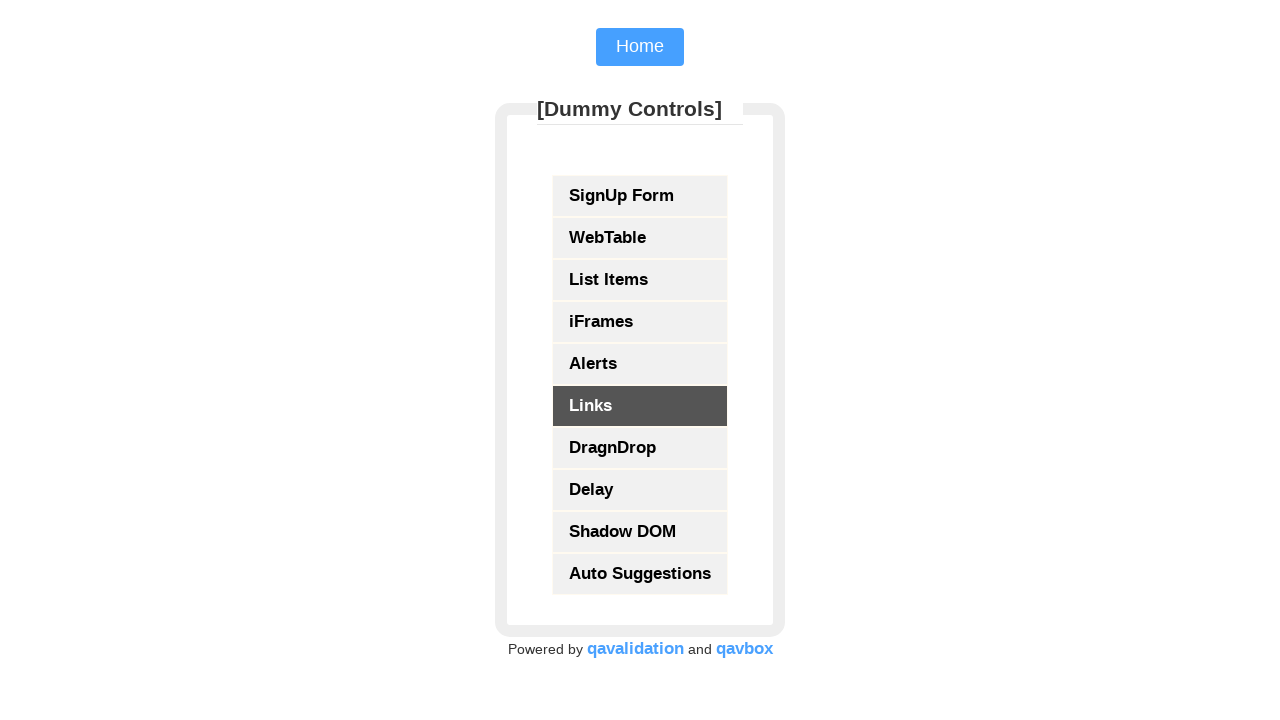

Ctrl+clicked a link to open in new tab at (640, 448) on xpath=//form[@id='form1']//a >> nth=6
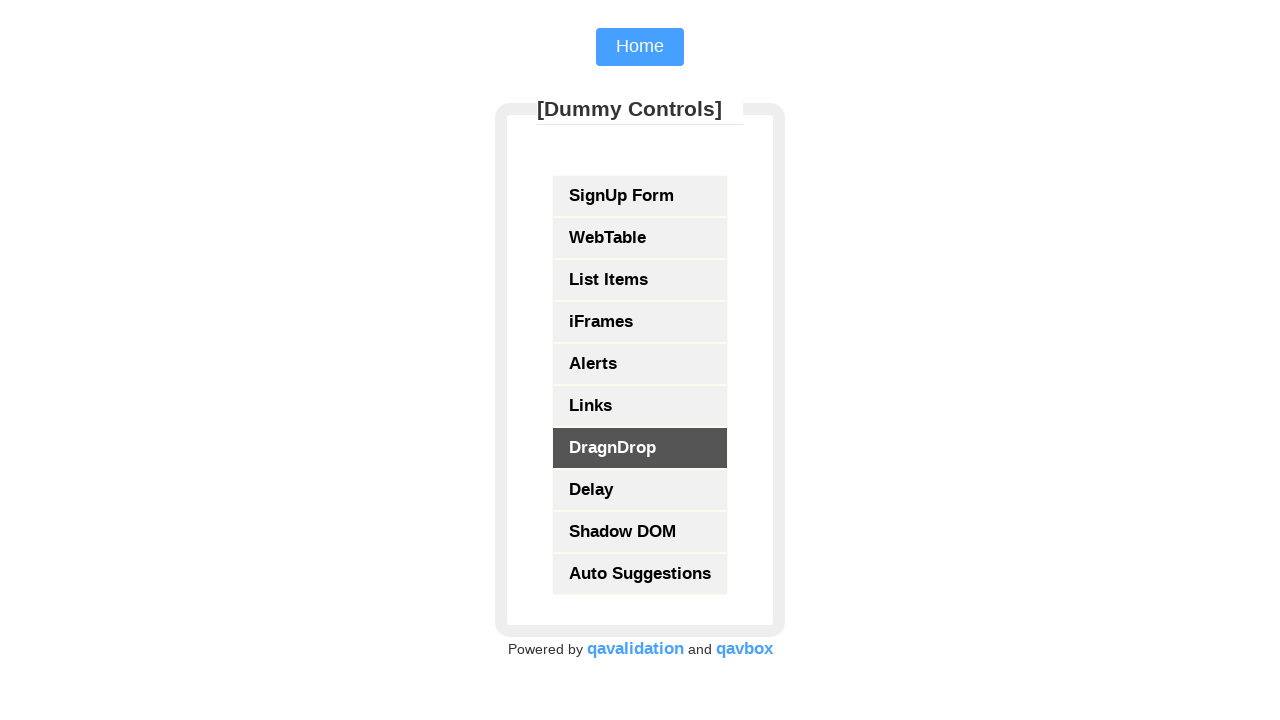

Ctrl+clicked a link to open in new tab at (640, 490) on xpath=//form[@id='form1']//a >> nth=7
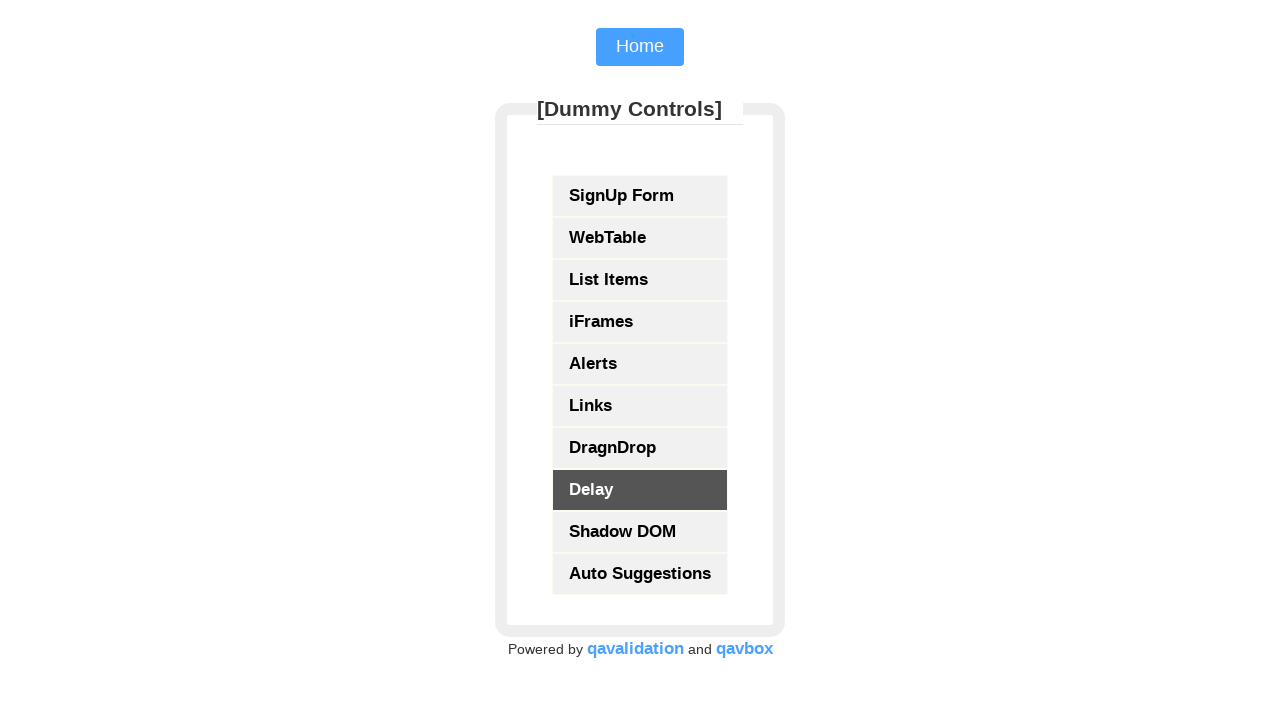

Ctrl+clicked a link to open in new tab at (640, 532) on xpath=//form[@id='form1']//a >> nth=8
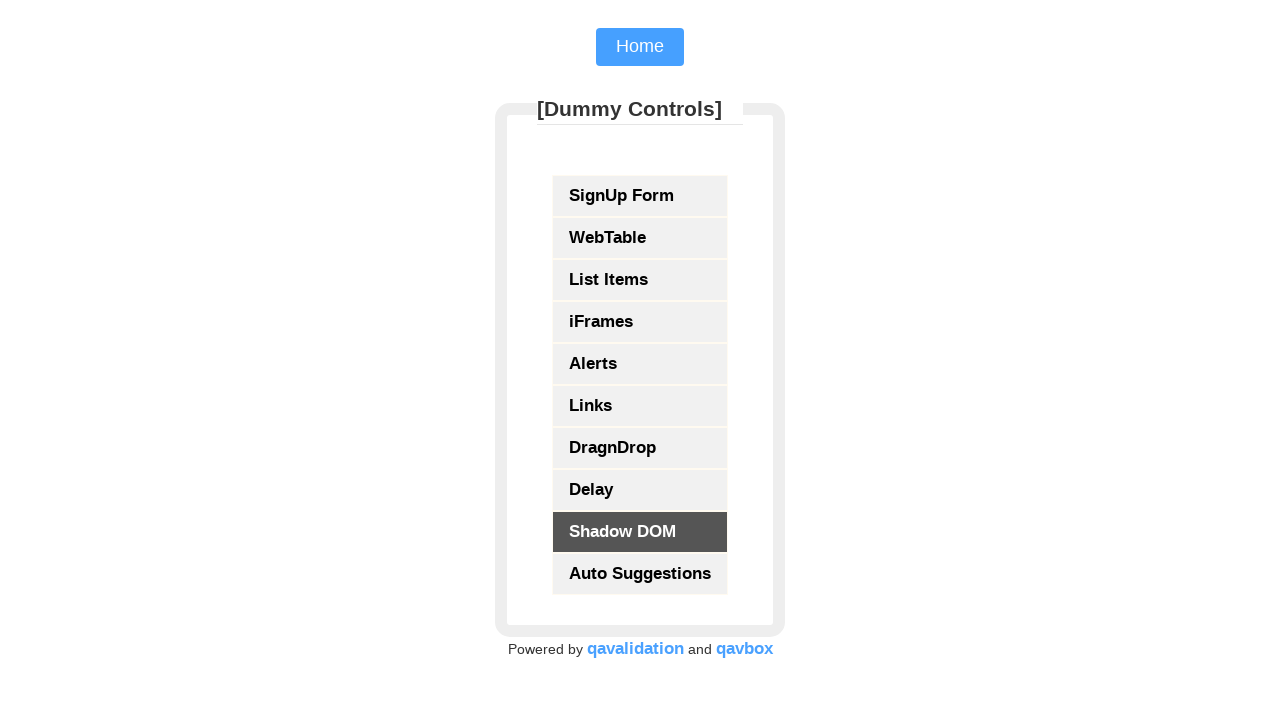

Ctrl+clicked a link to open in new tab at (640, 574) on xpath=//form[@id='form1']//a >> nth=9
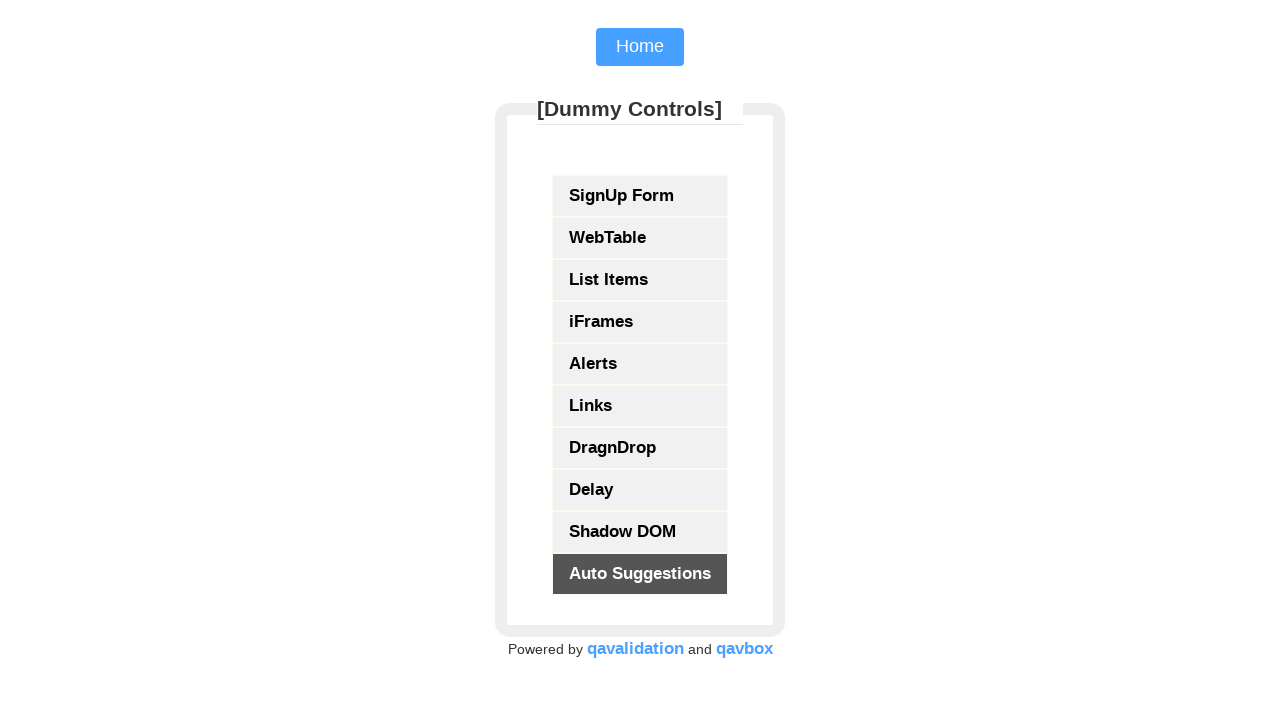

Retrieved all opened pages/tabs from context
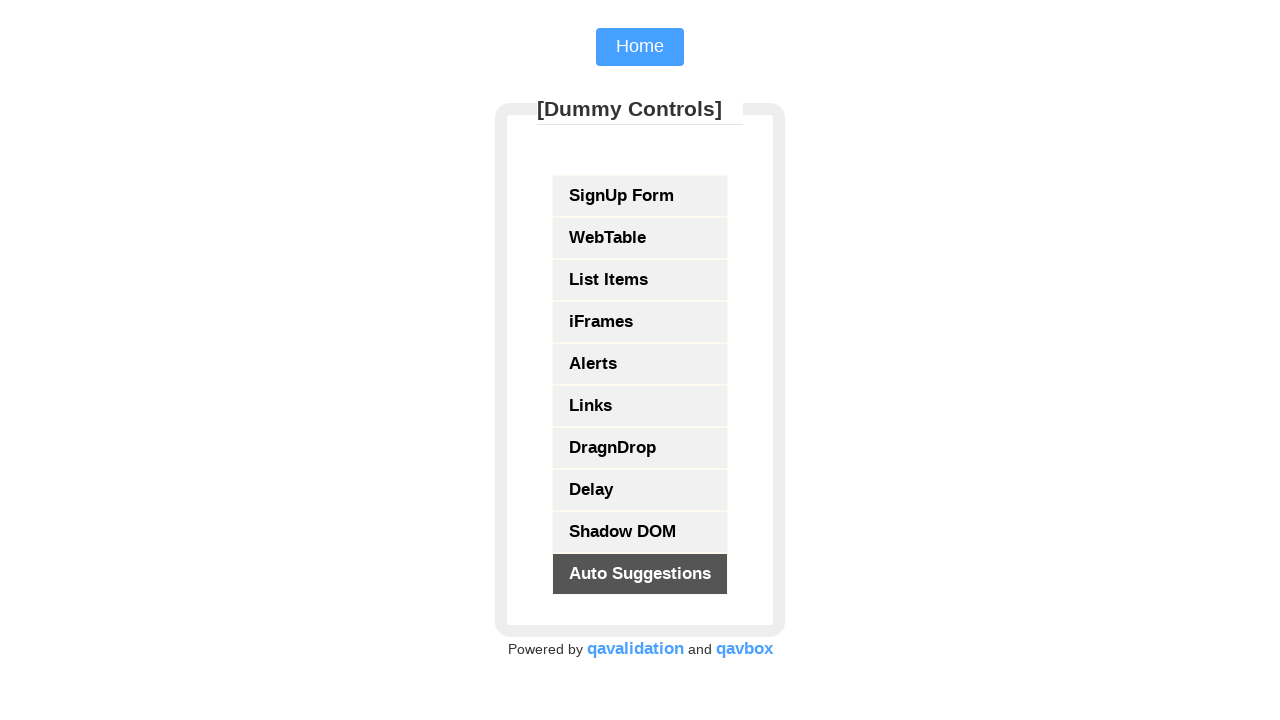

Waited for opened page to reach domcontentloaded state
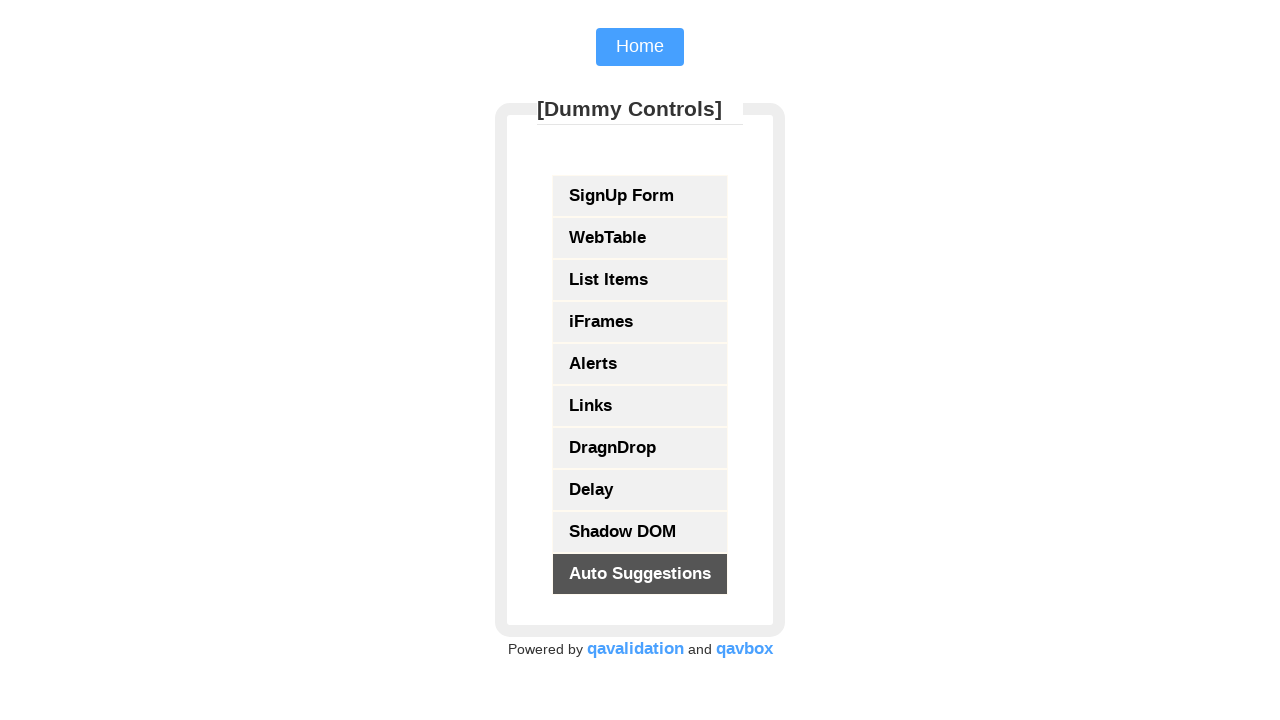

Retrieved page title: QAVBOX Demo
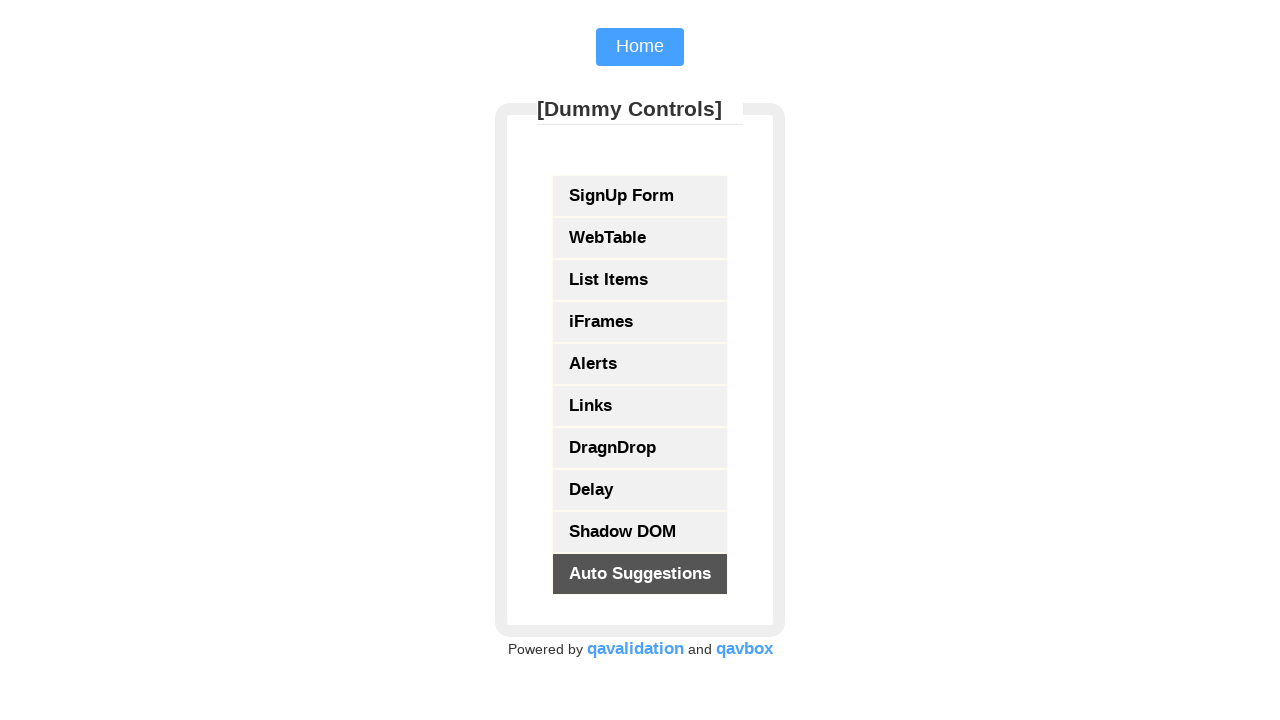

Waited for opened page to reach domcontentloaded state
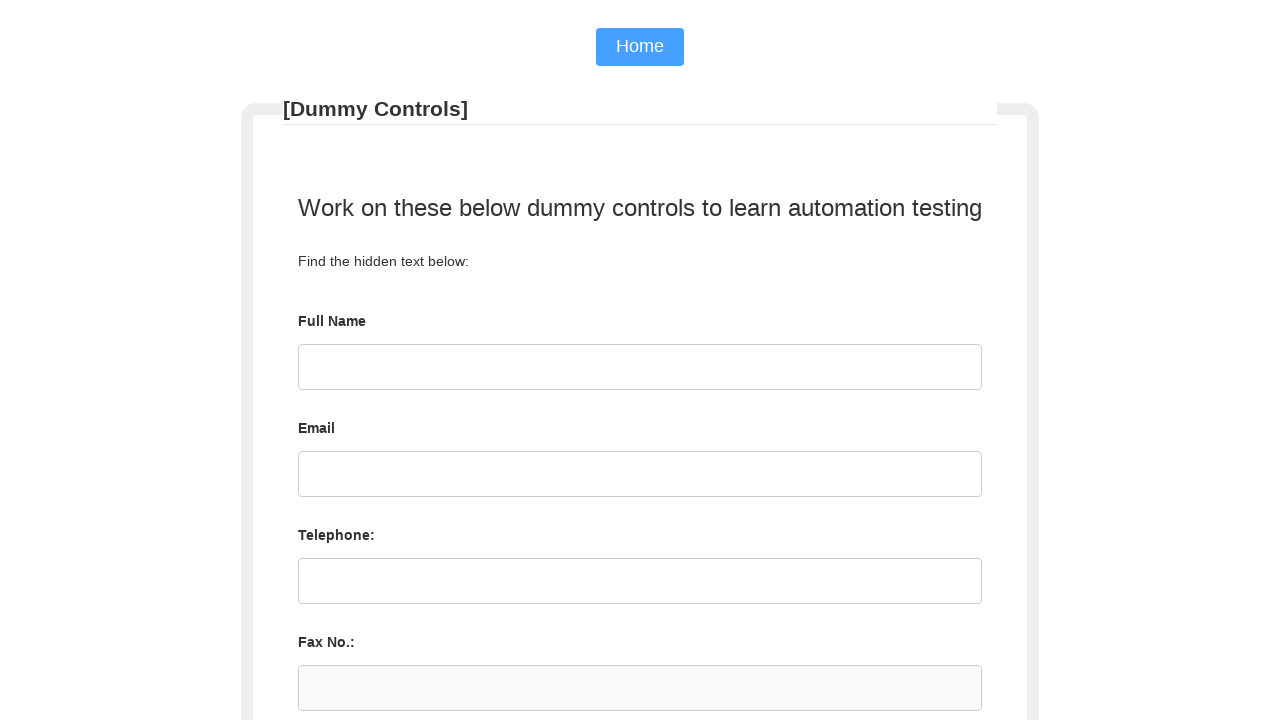

Retrieved page title: Registration Form
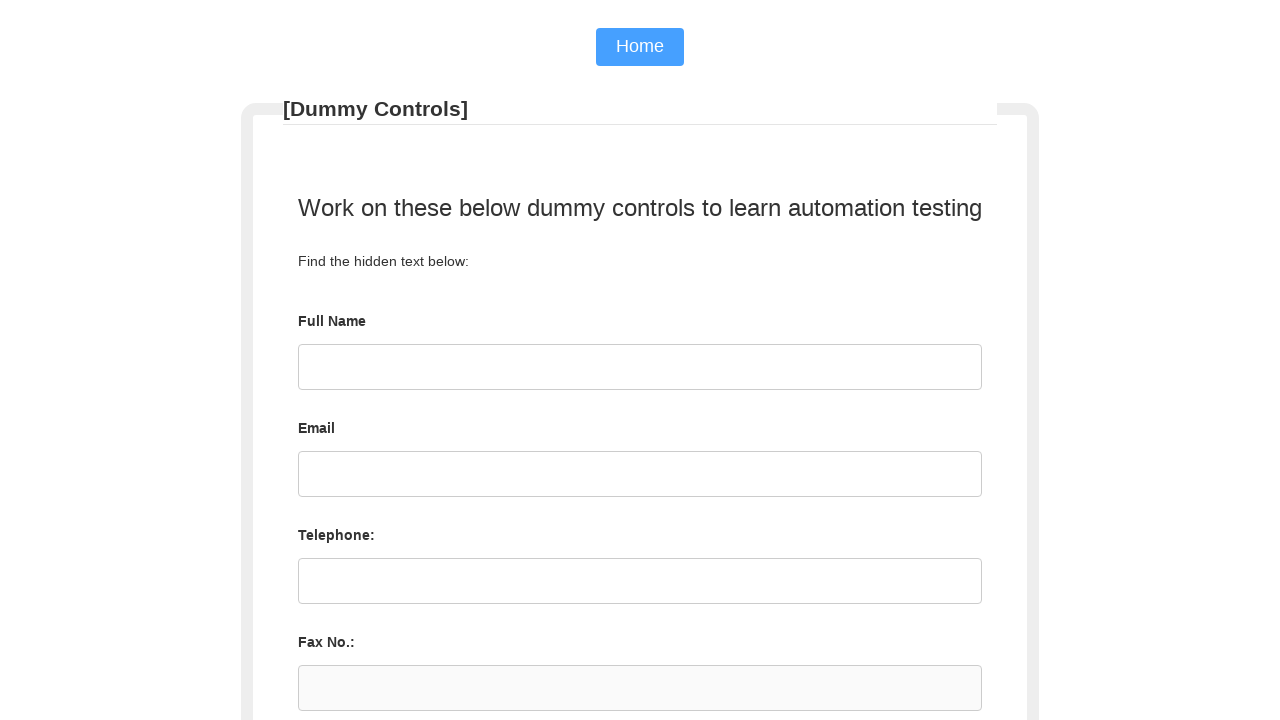

Waited for opened page to reach domcontentloaded state
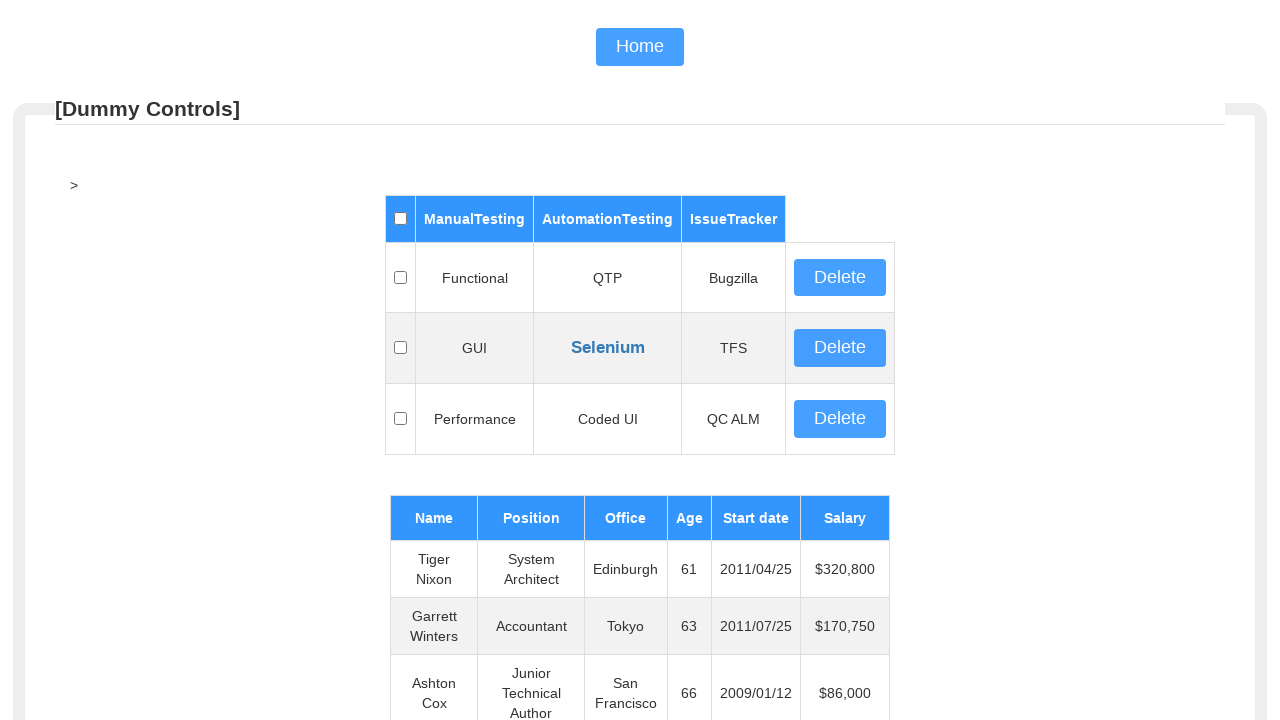

Retrieved page title: webtable
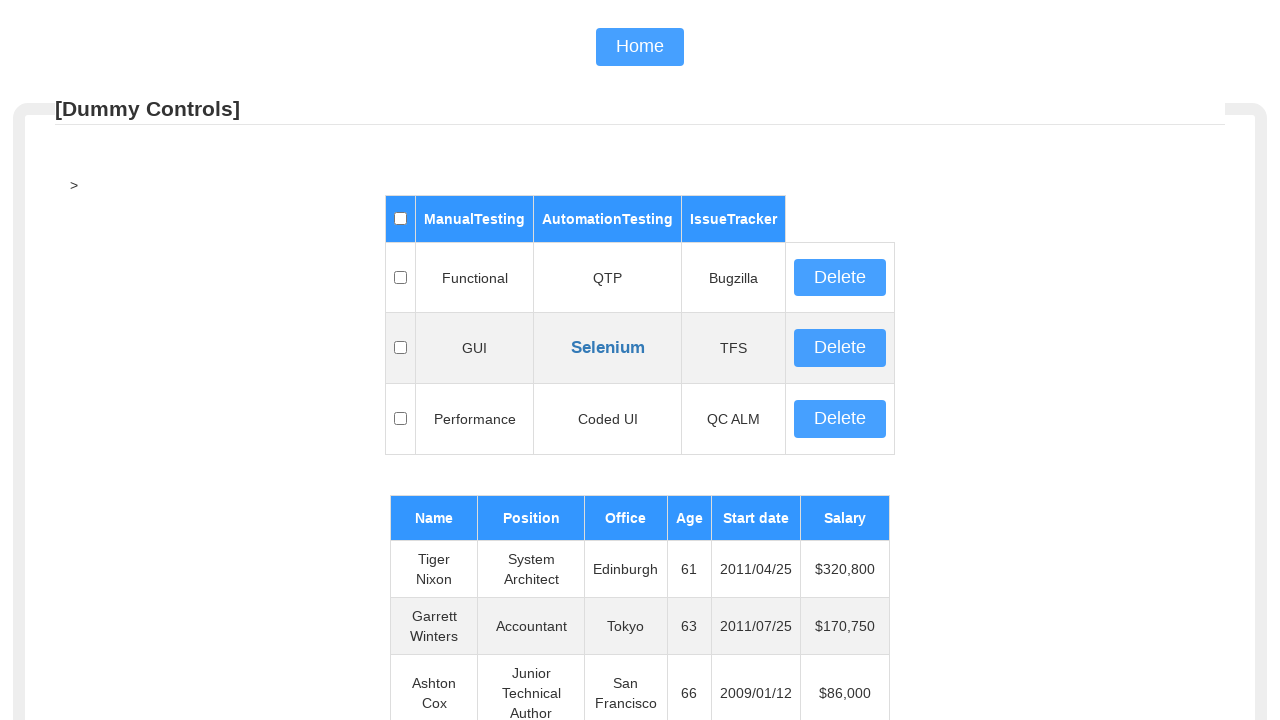

Waited for opened page to reach domcontentloaded state
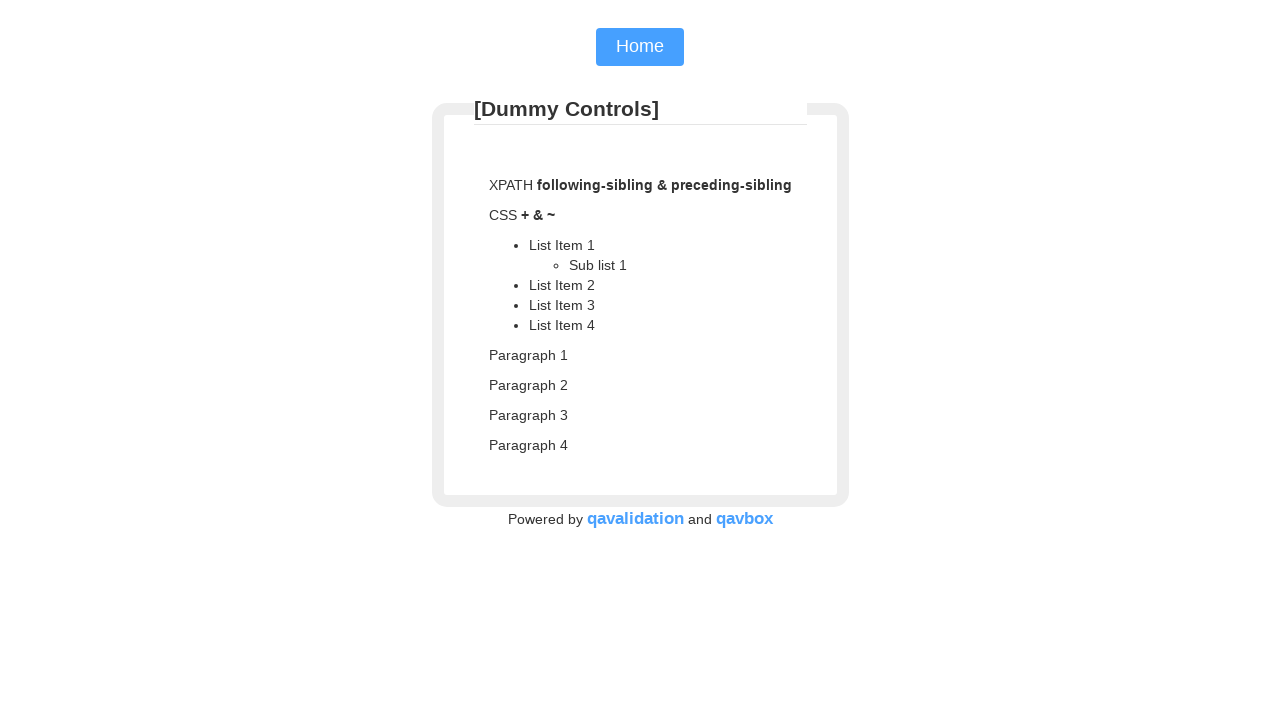

Retrieved page title: Registration Form
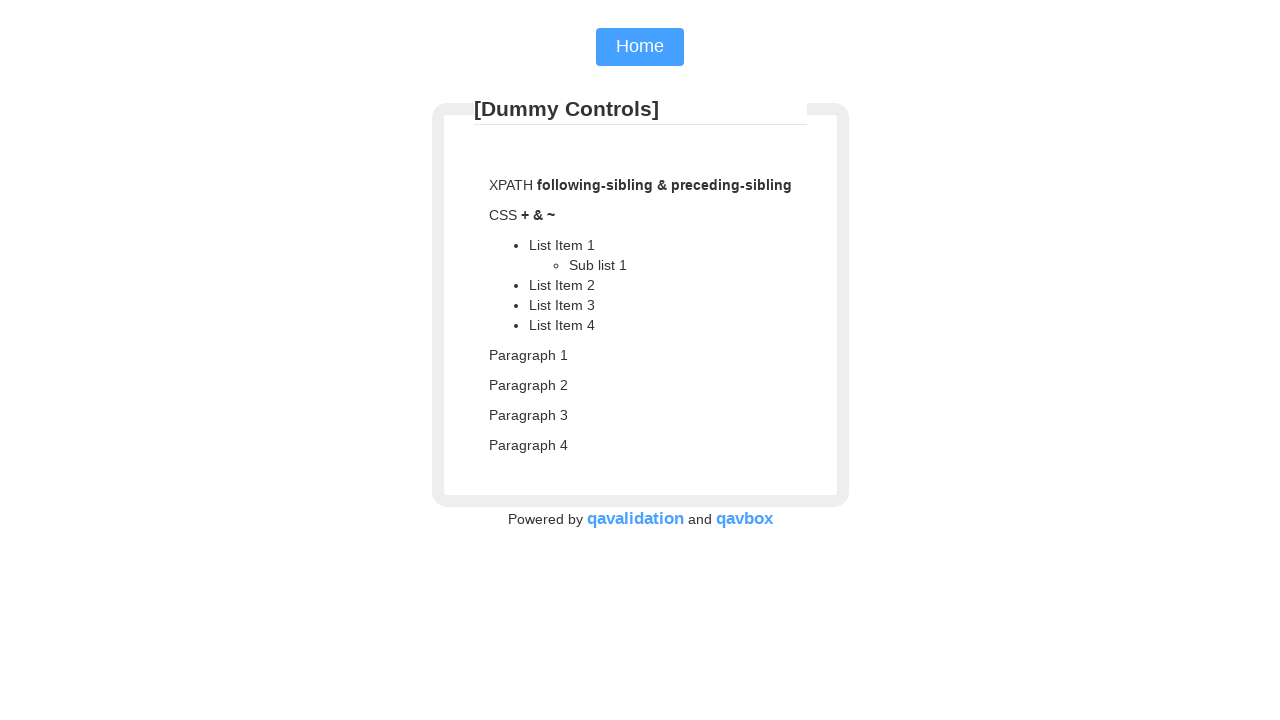

Waited for opened page to reach domcontentloaded state
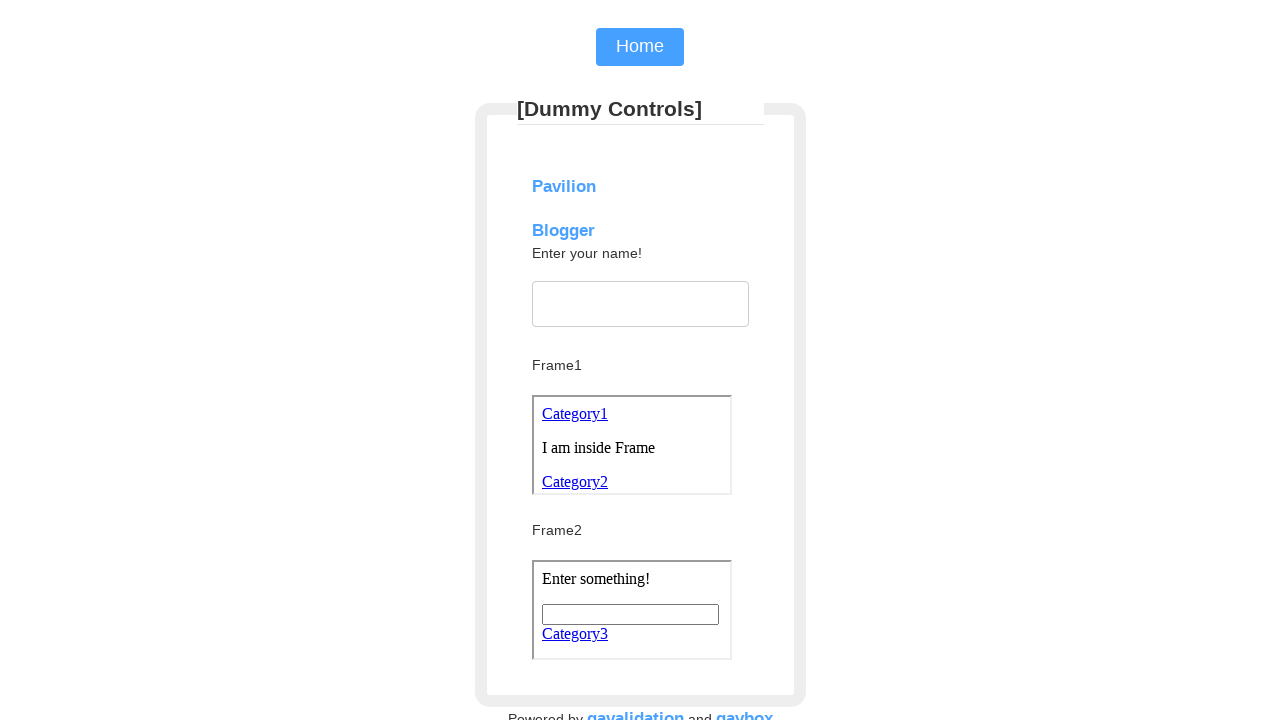

Retrieved page title: iframes
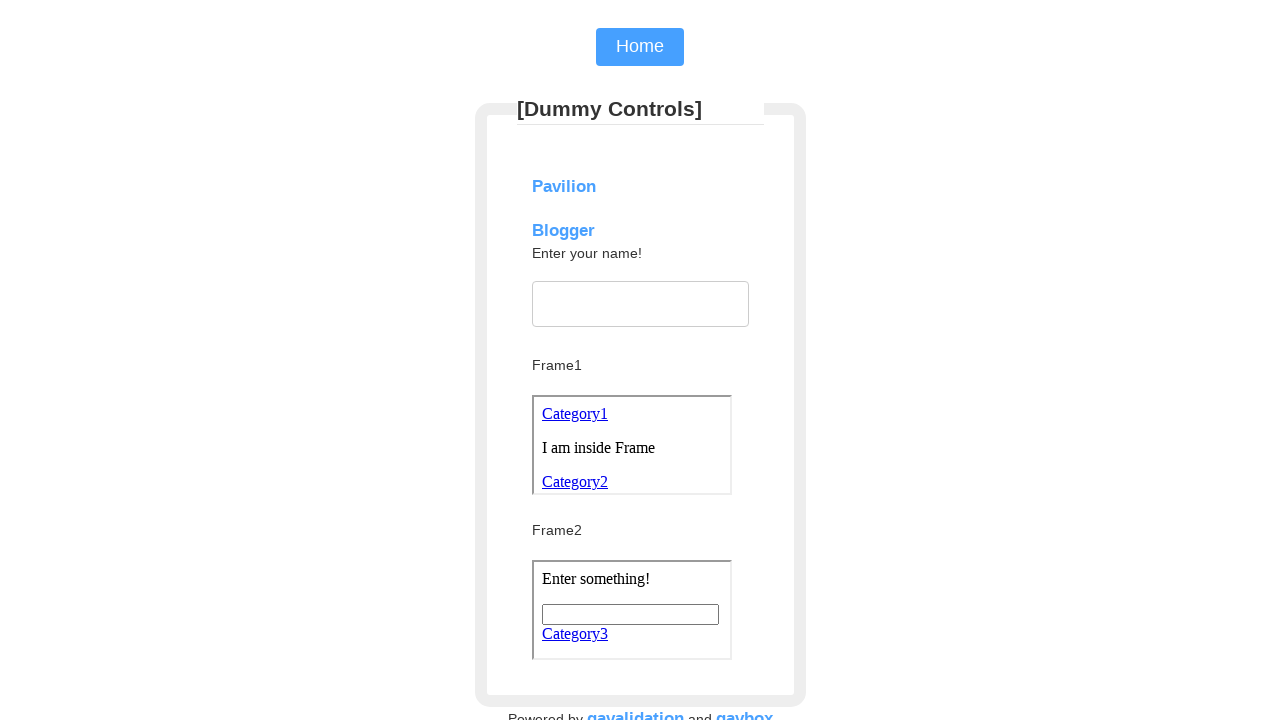

Waited for opened page to reach domcontentloaded state
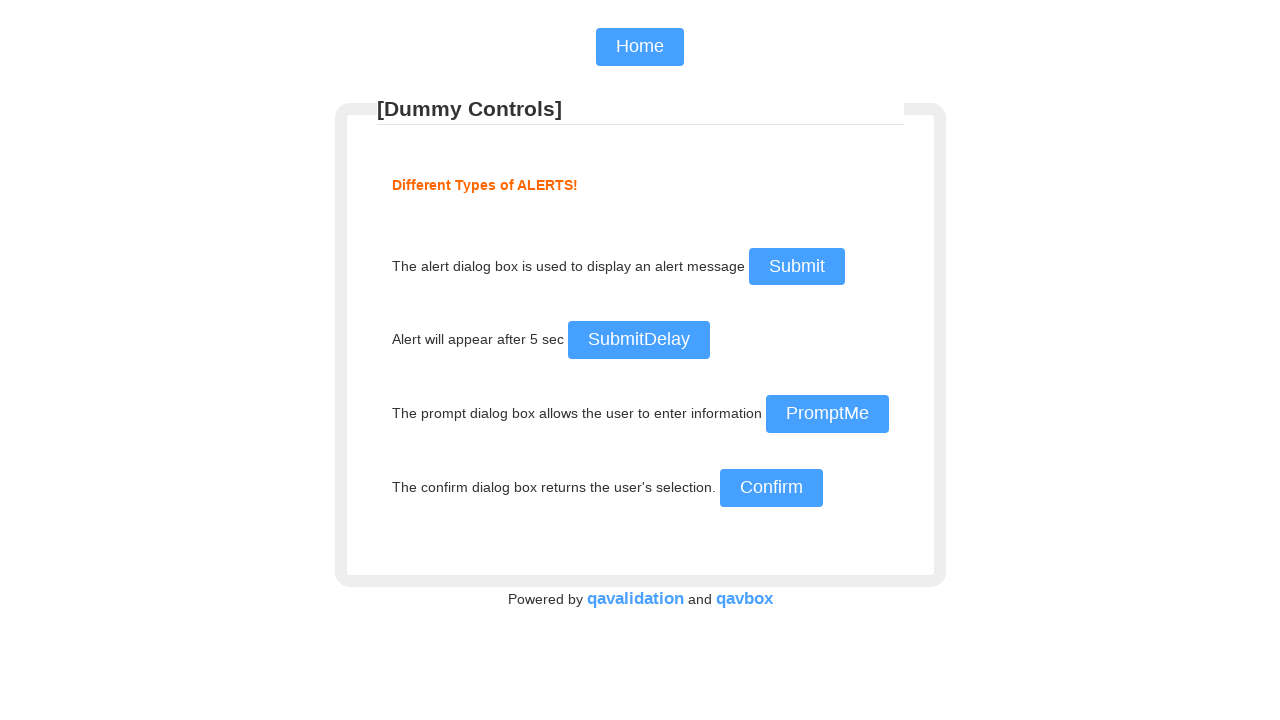

Retrieved page title: Alerts
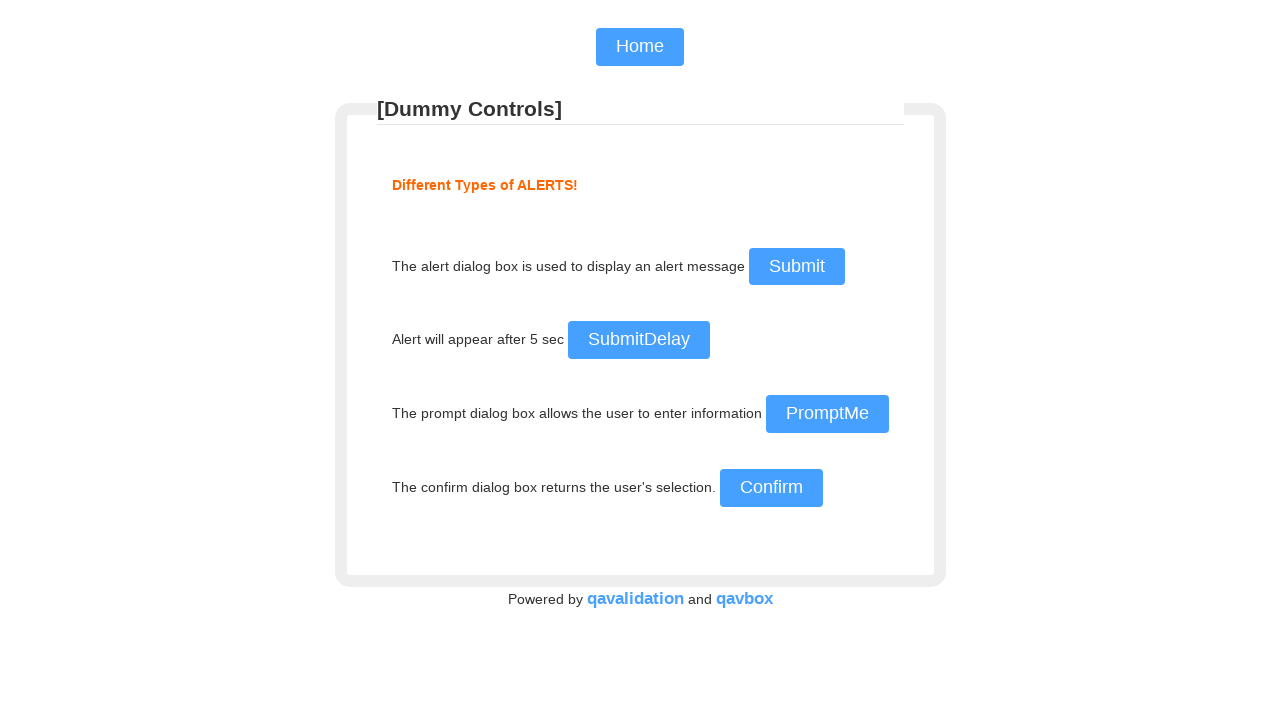

Waited for opened page to reach domcontentloaded state
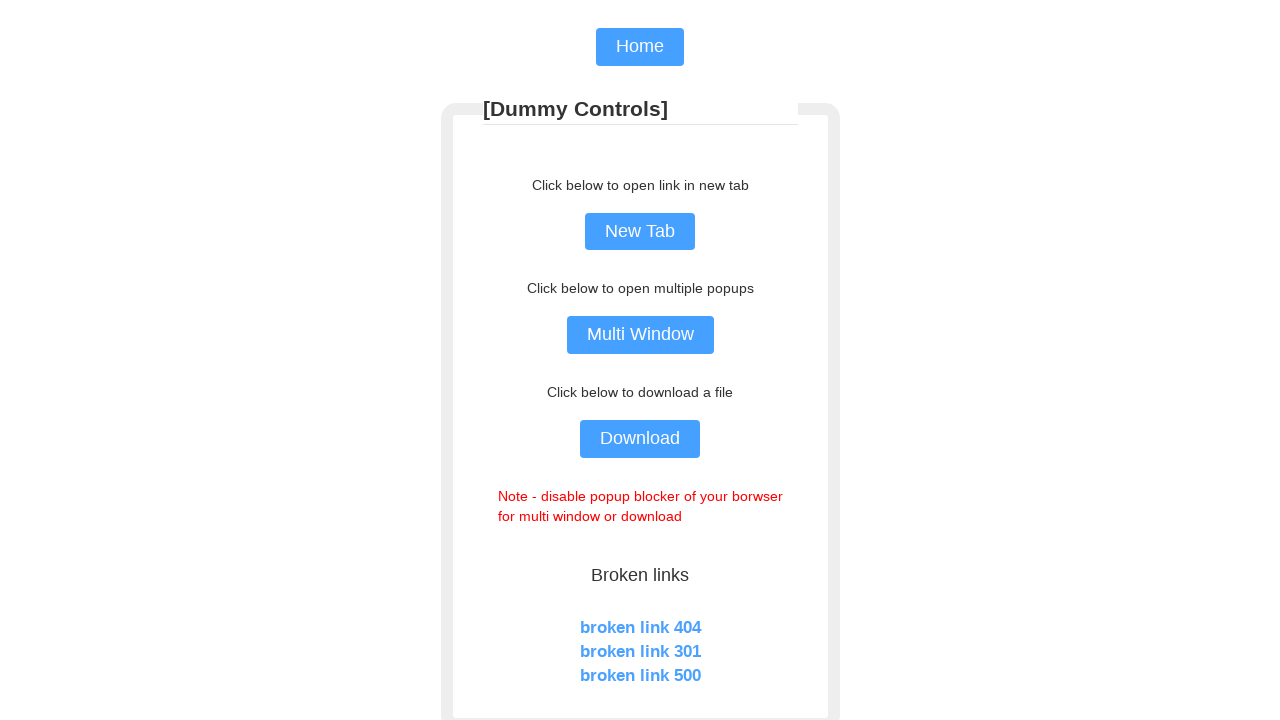

Retrieved page title: Browser Windows
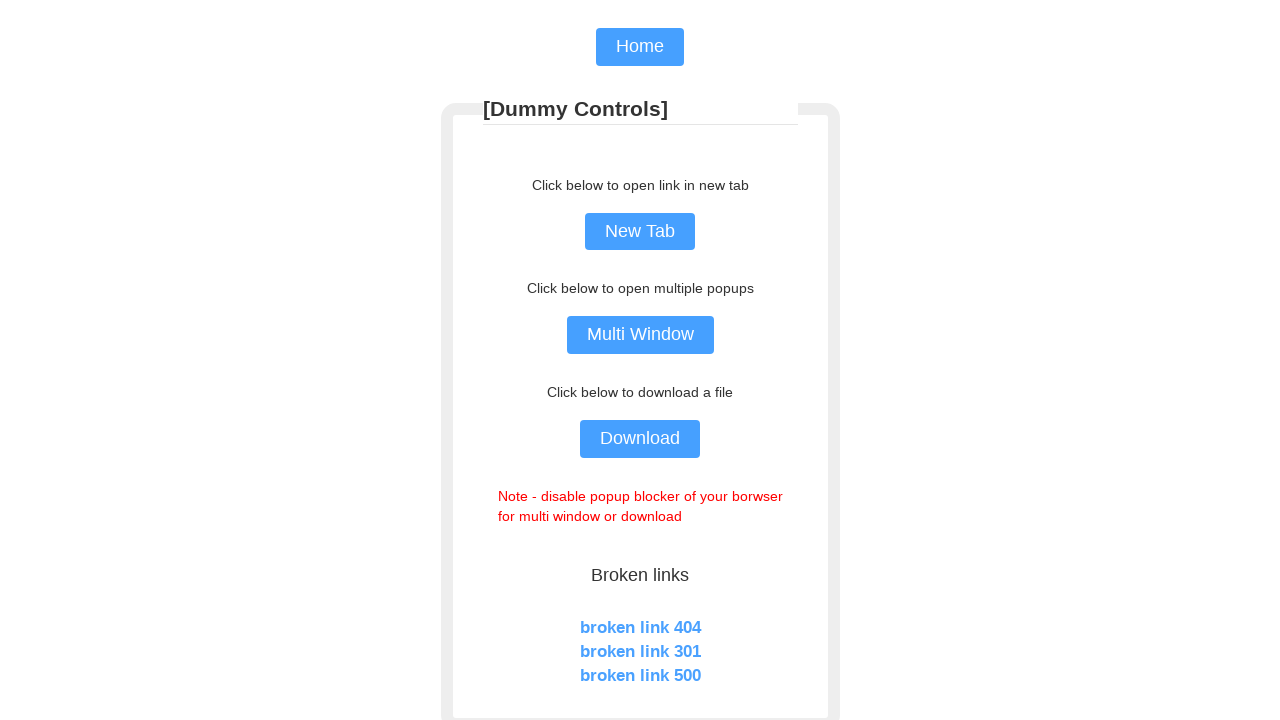

Waited for opened page to reach domcontentloaded state
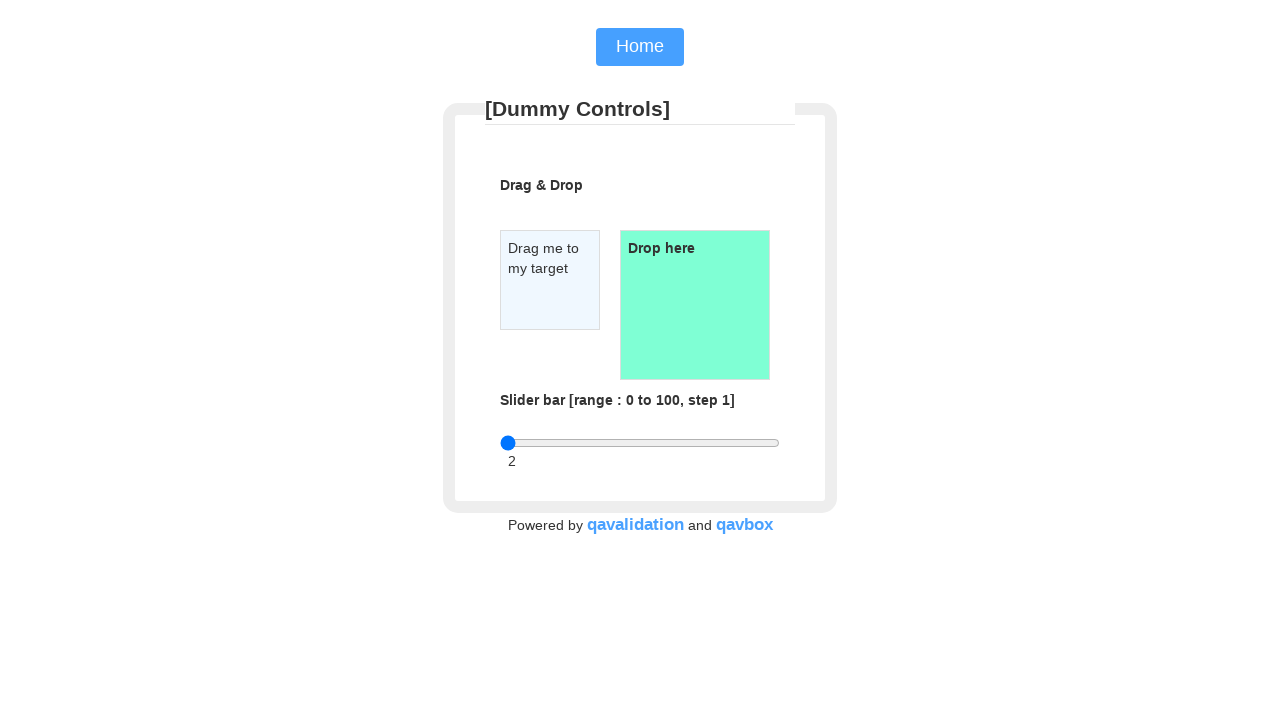

Retrieved page title: DragnDrop
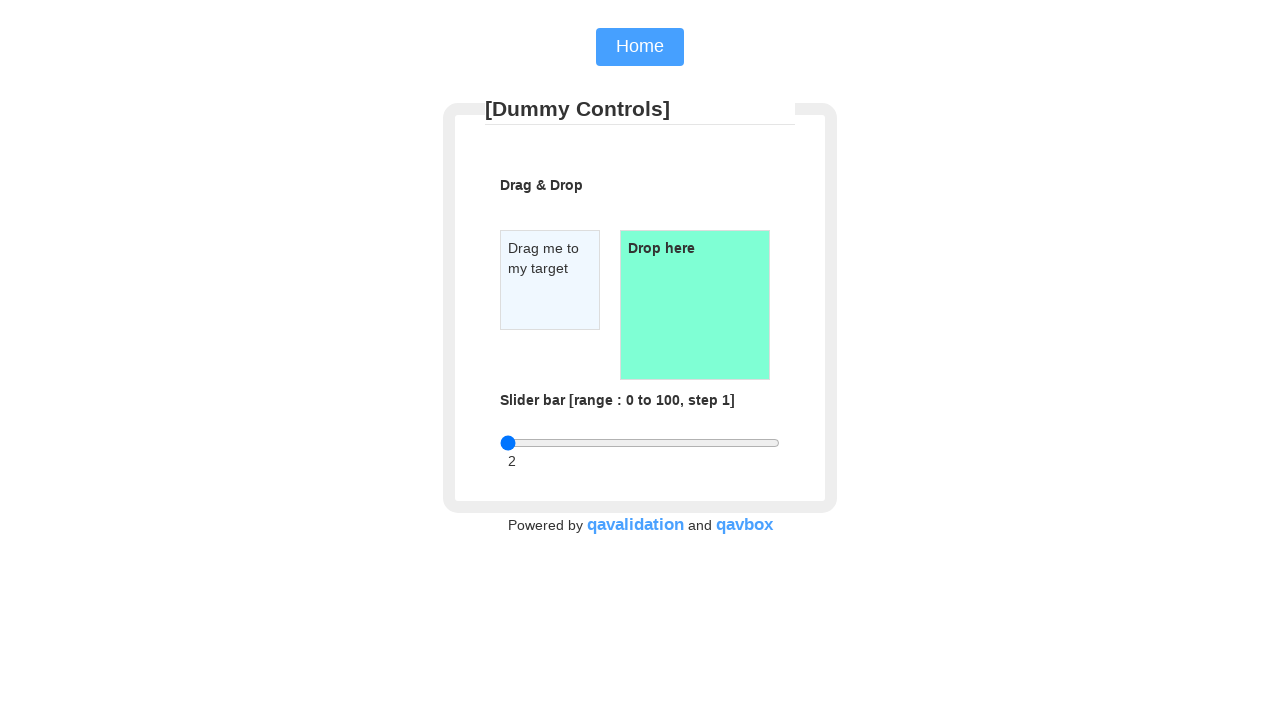

Waited for opened page to reach domcontentloaded state
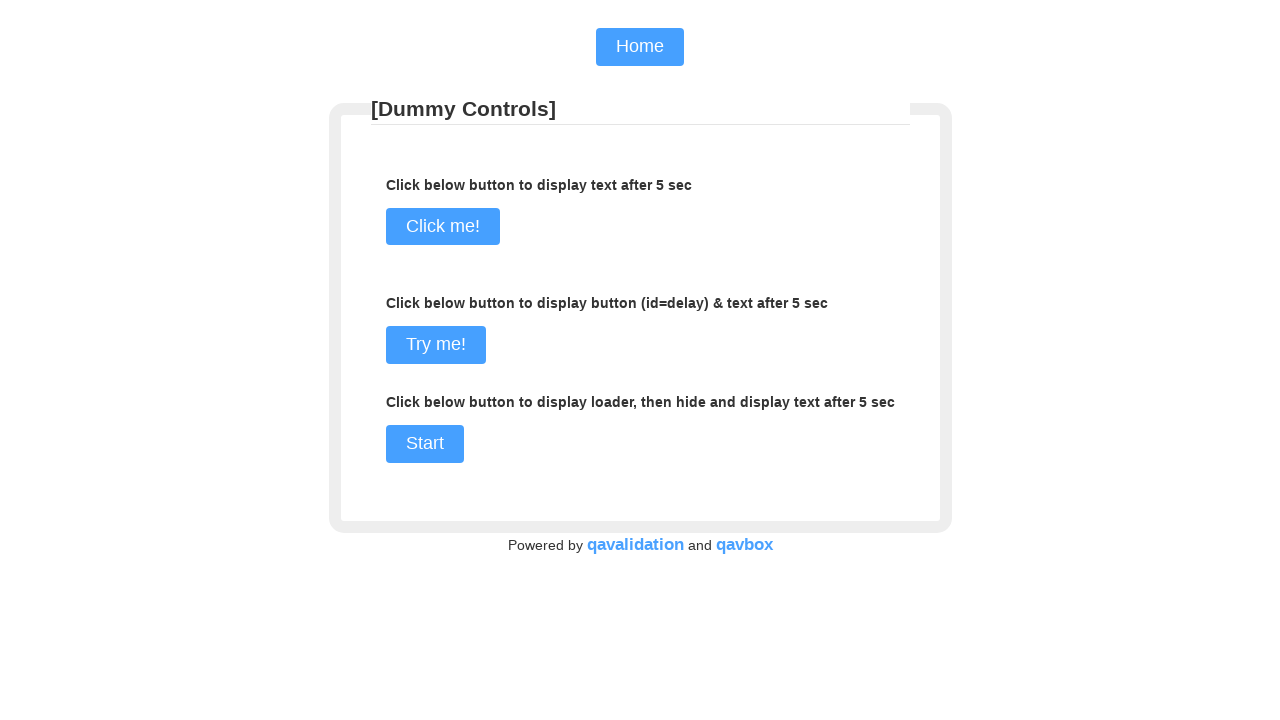

Retrieved page title: Delay elements
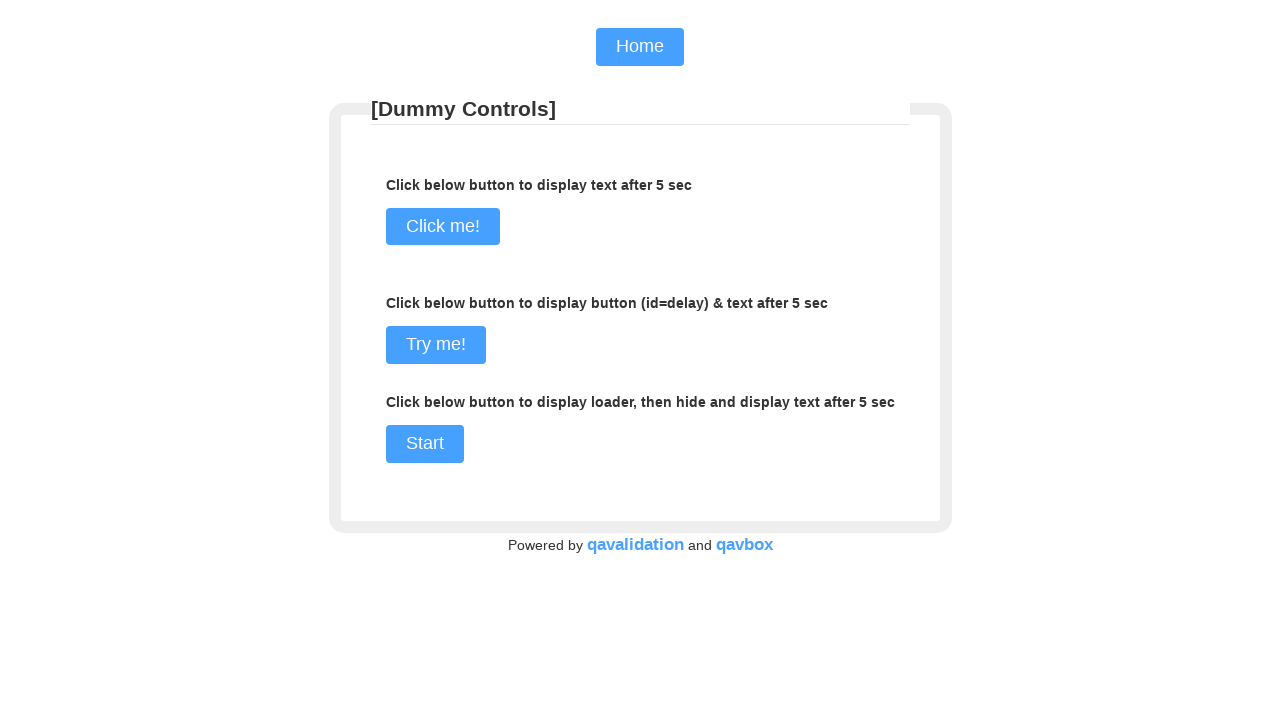

Waited for opened page to reach domcontentloaded state
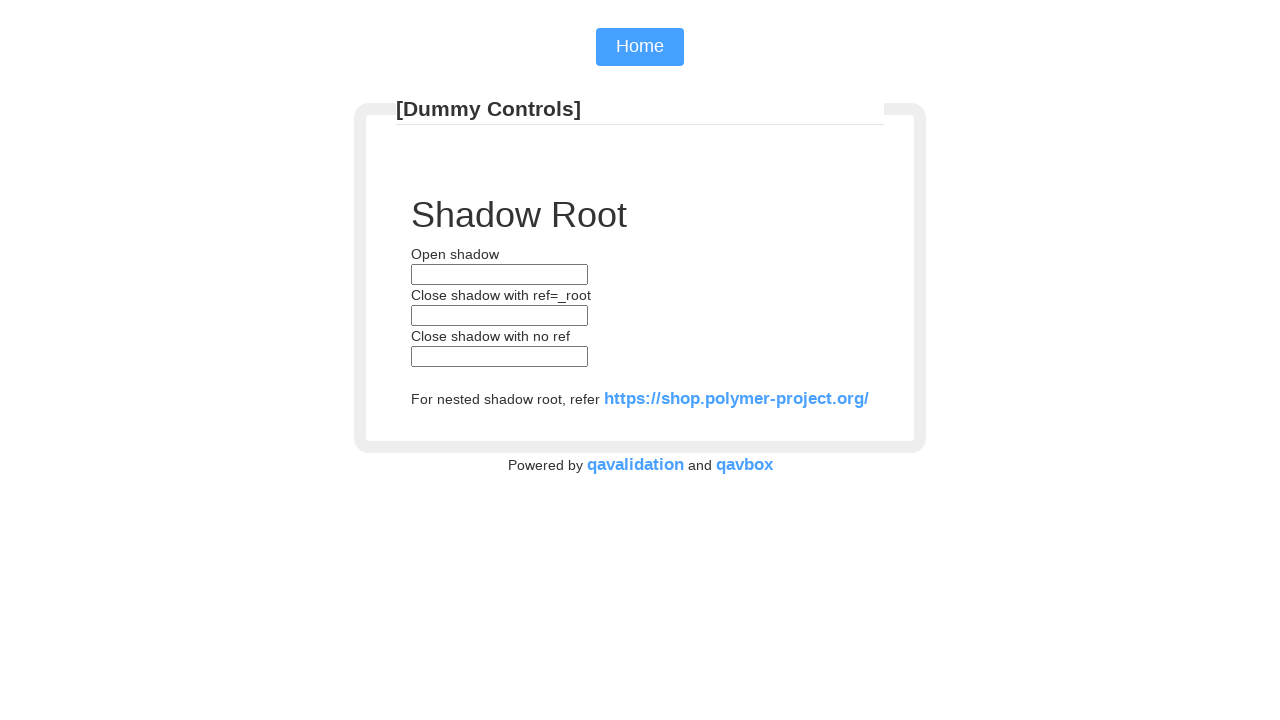

Retrieved page title: shadow
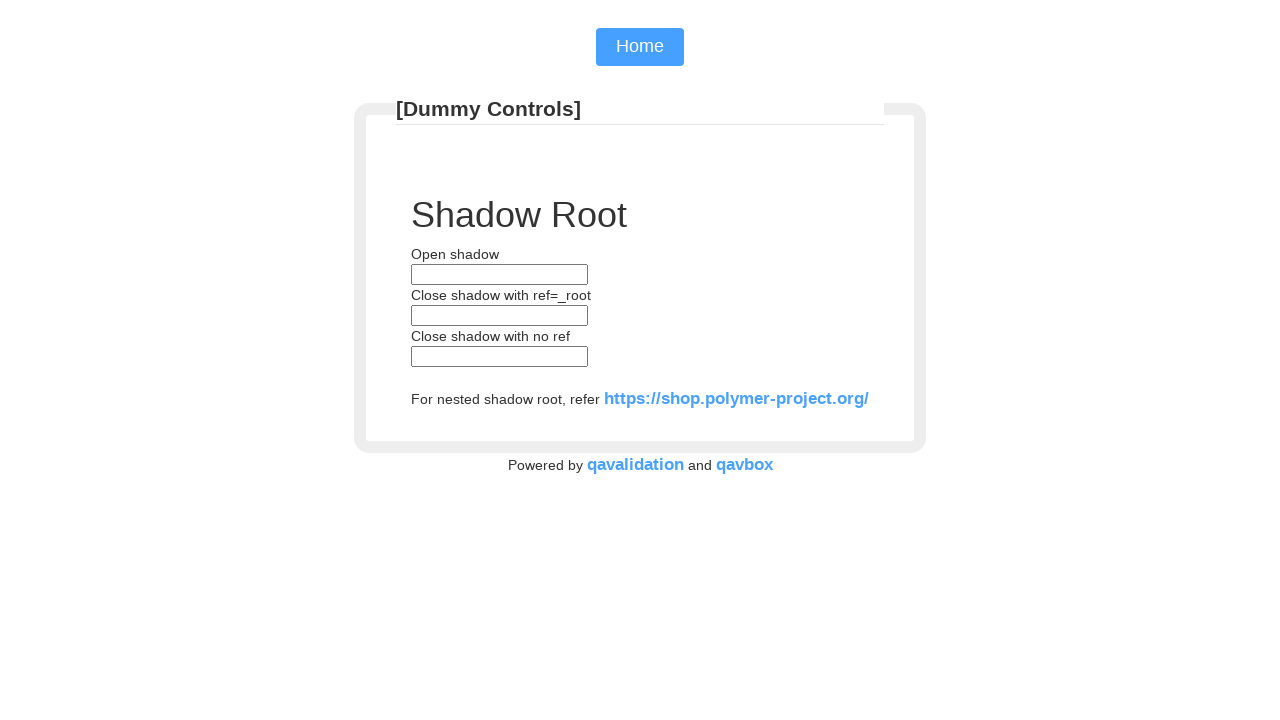

Waited for opened page to reach domcontentloaded state
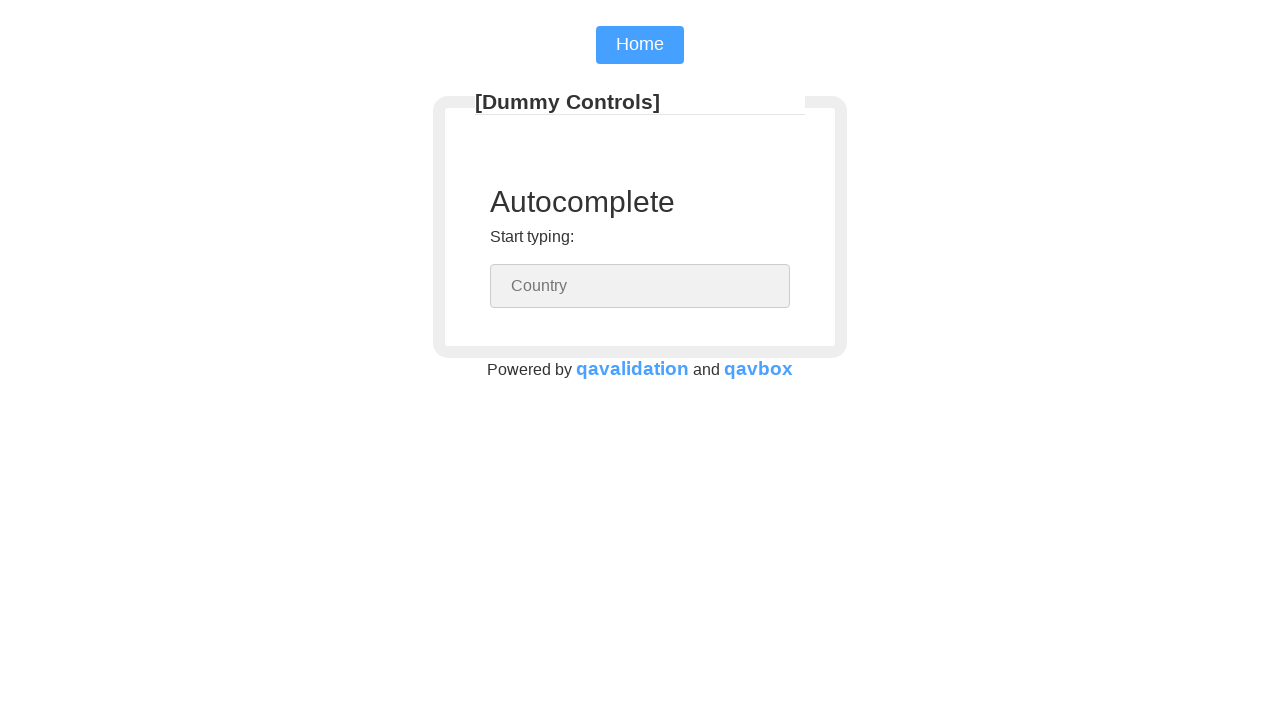

Retrieved page title: Auto Suggestions
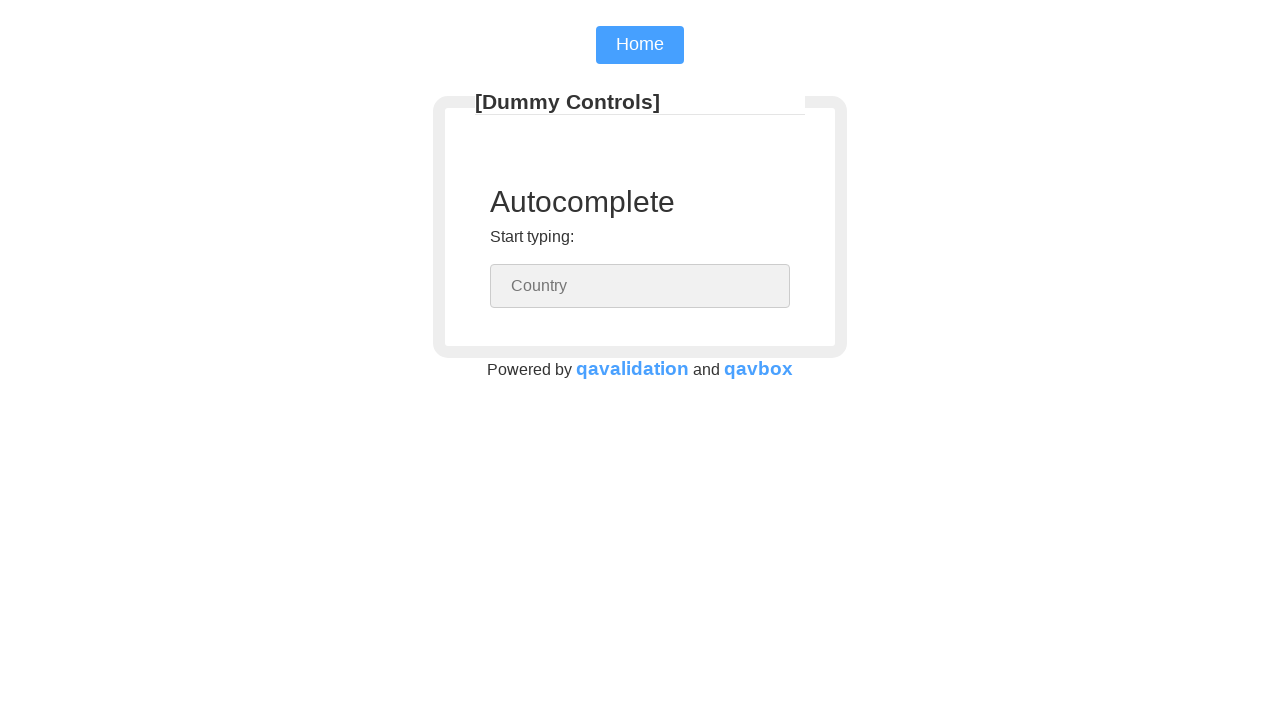

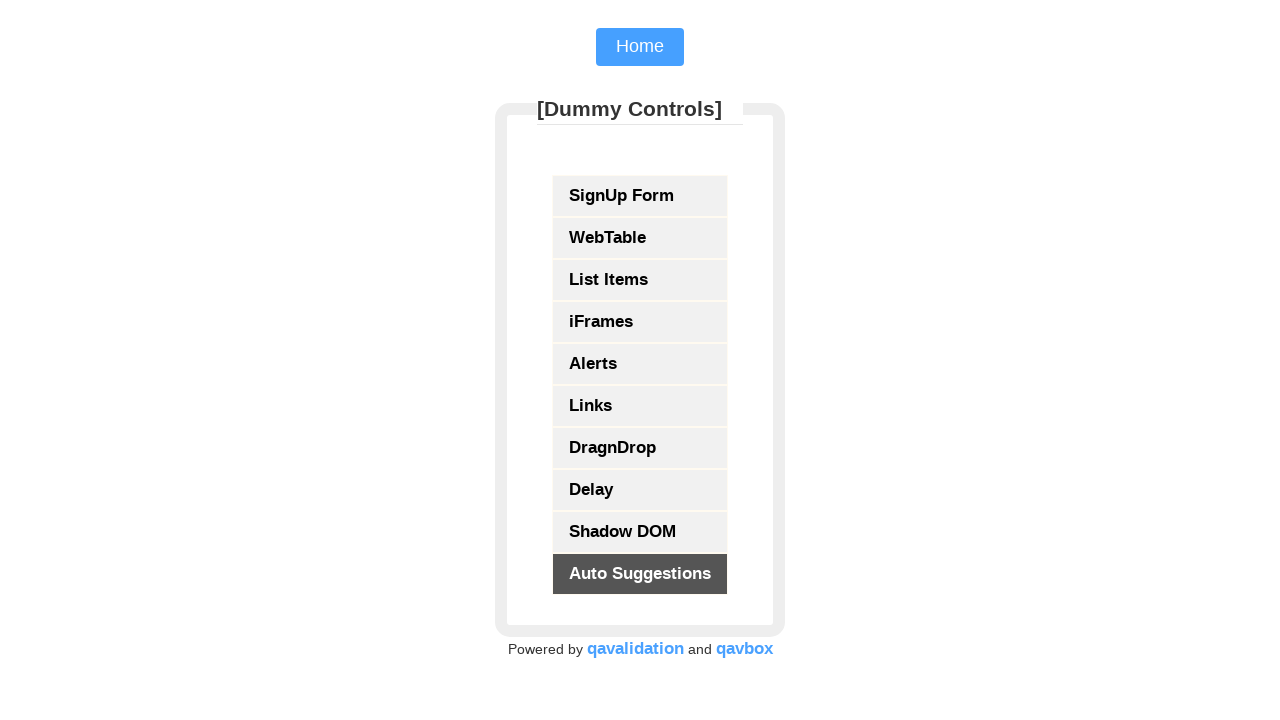